Tests dynamic loading page where the target element is hidden initially - clicks start button and waits for hidden element to become visible, then verifies the displayed text

Starting URL: http://the-internet.herokuapp.com/dynamic_loading/1

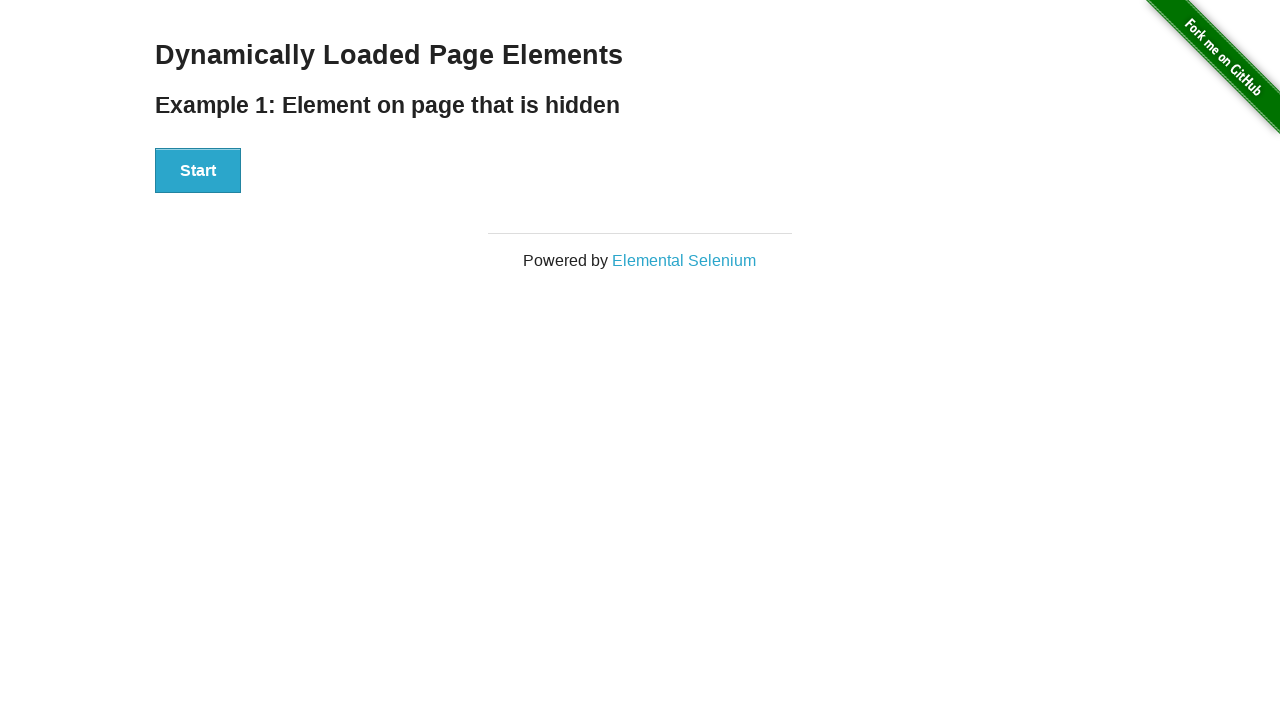

Clicked the Start button to initiate dynamic loading at (198, 171) on #start button
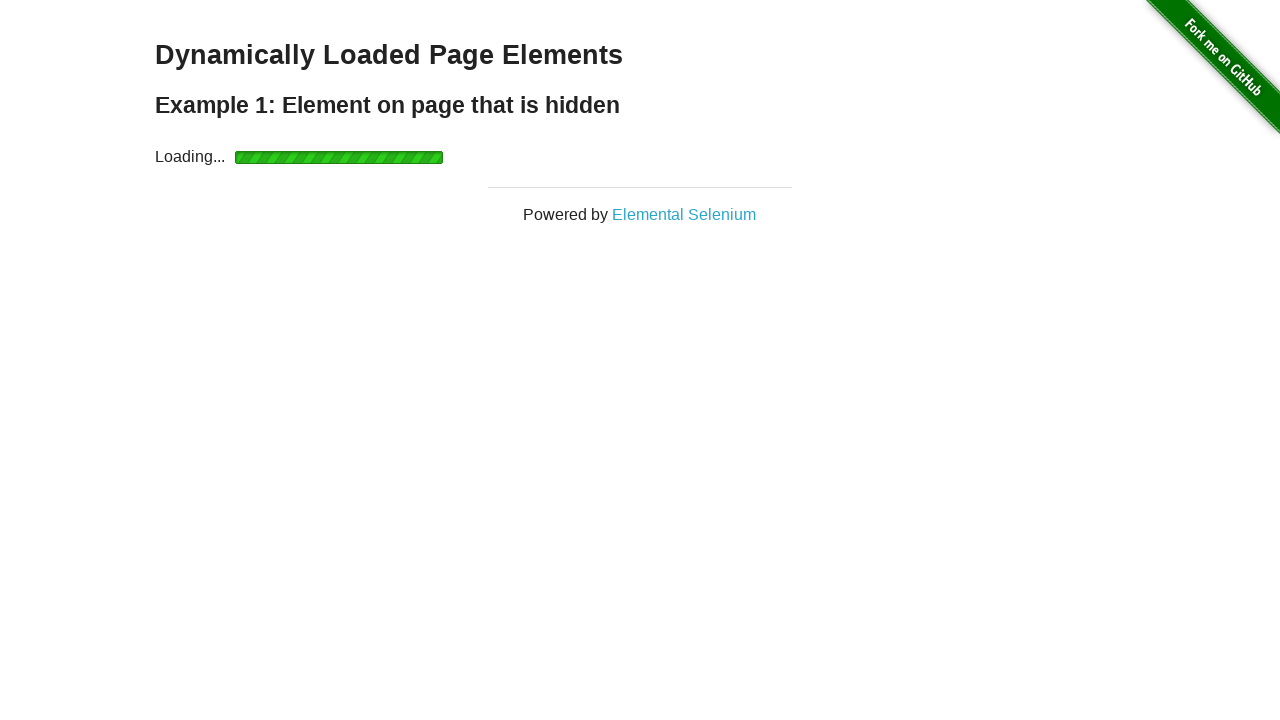

Waited for the finish element to become visible
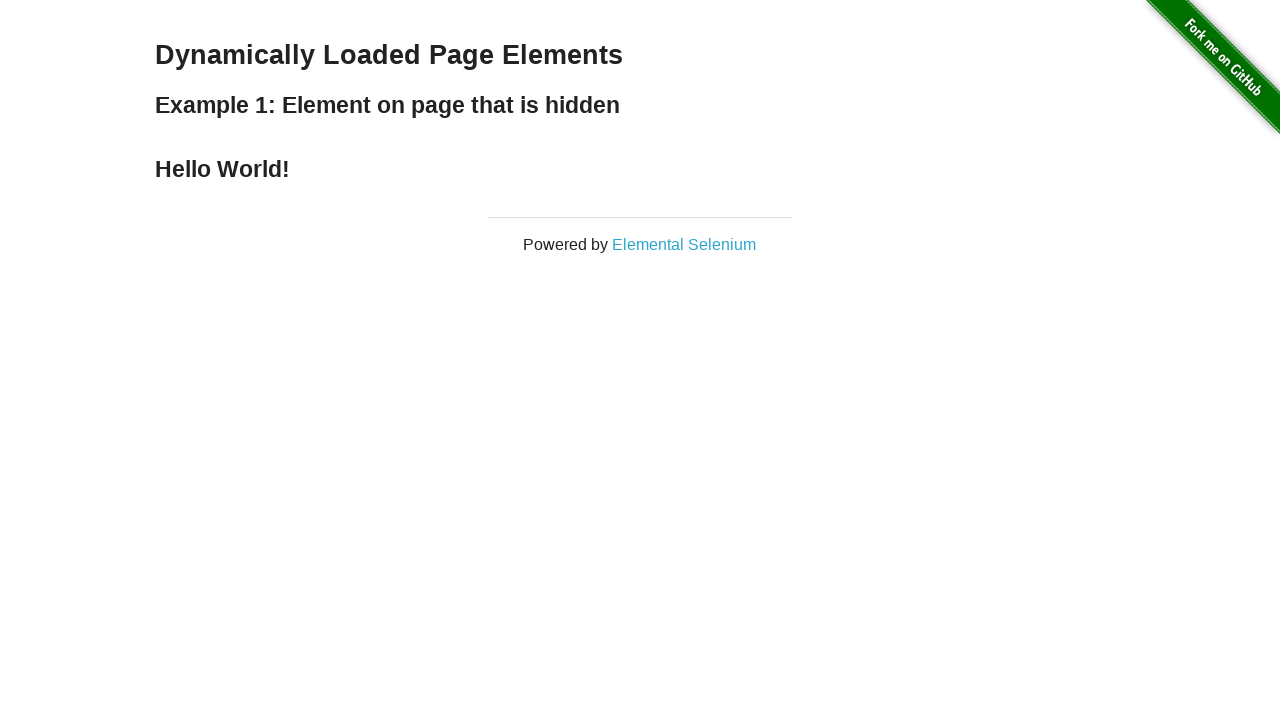

Retrieved text content from the finish element
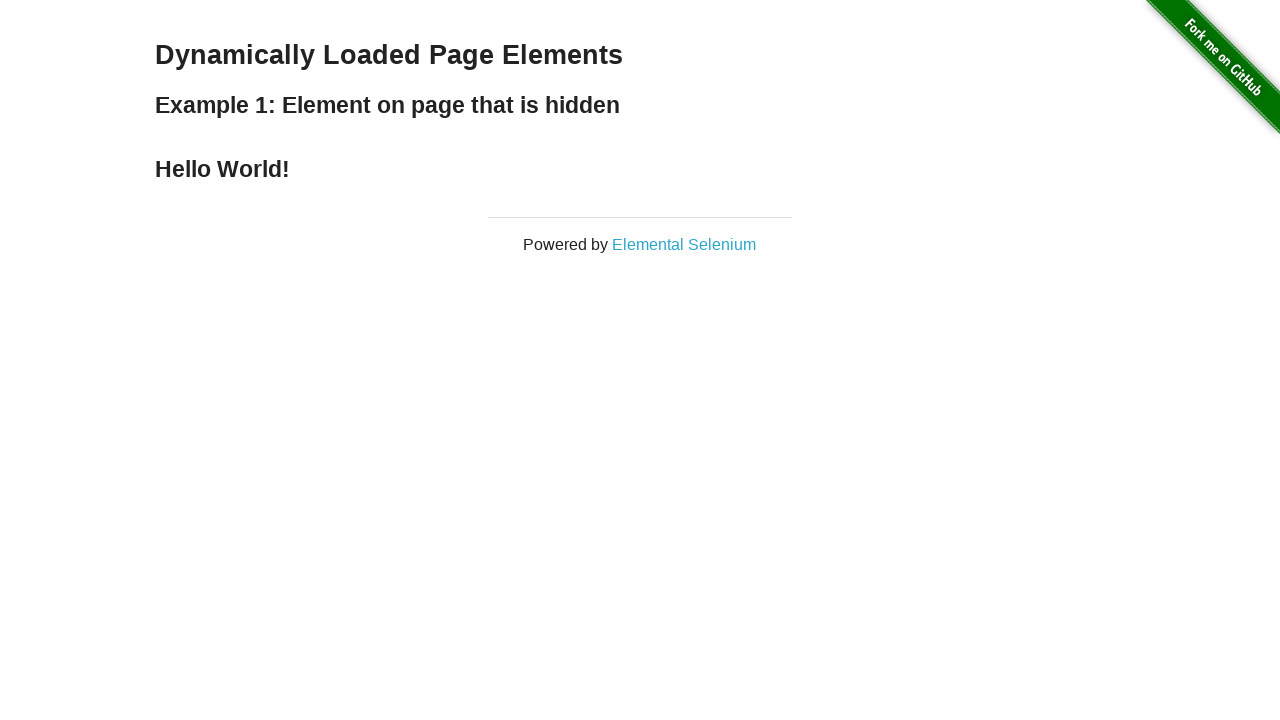

Verified that 'Hello World!' text is present in the finish element
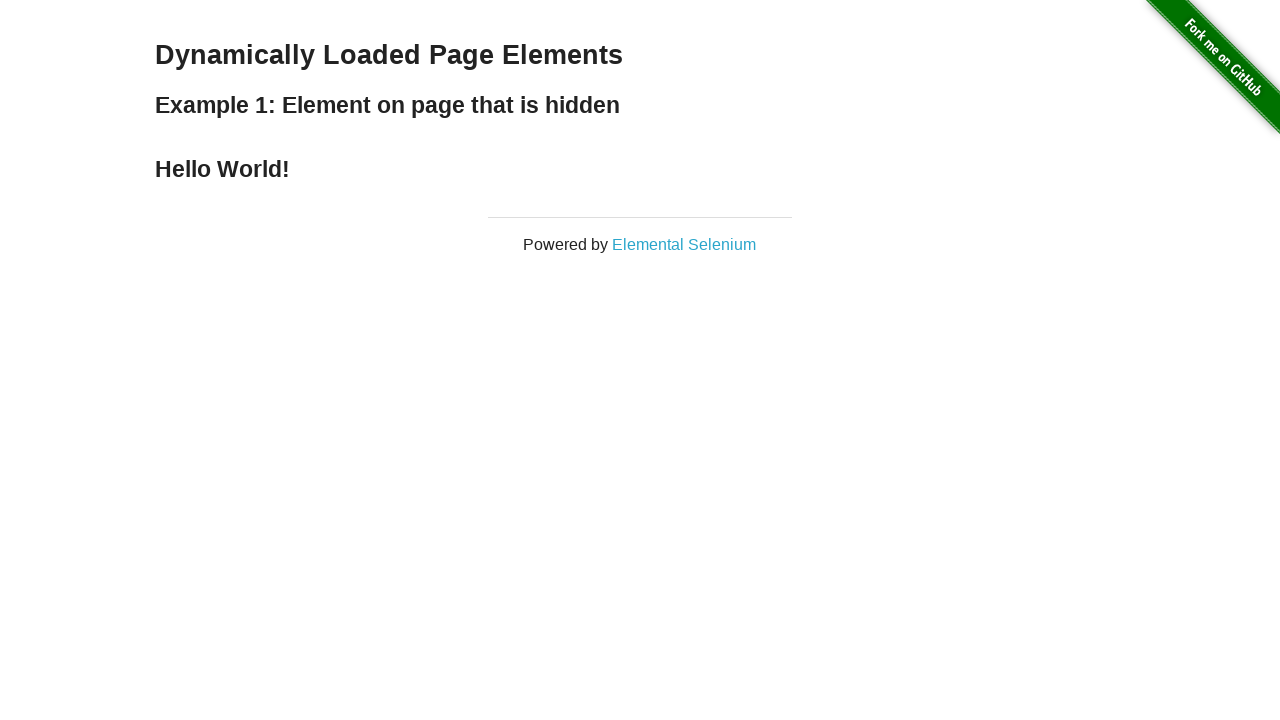

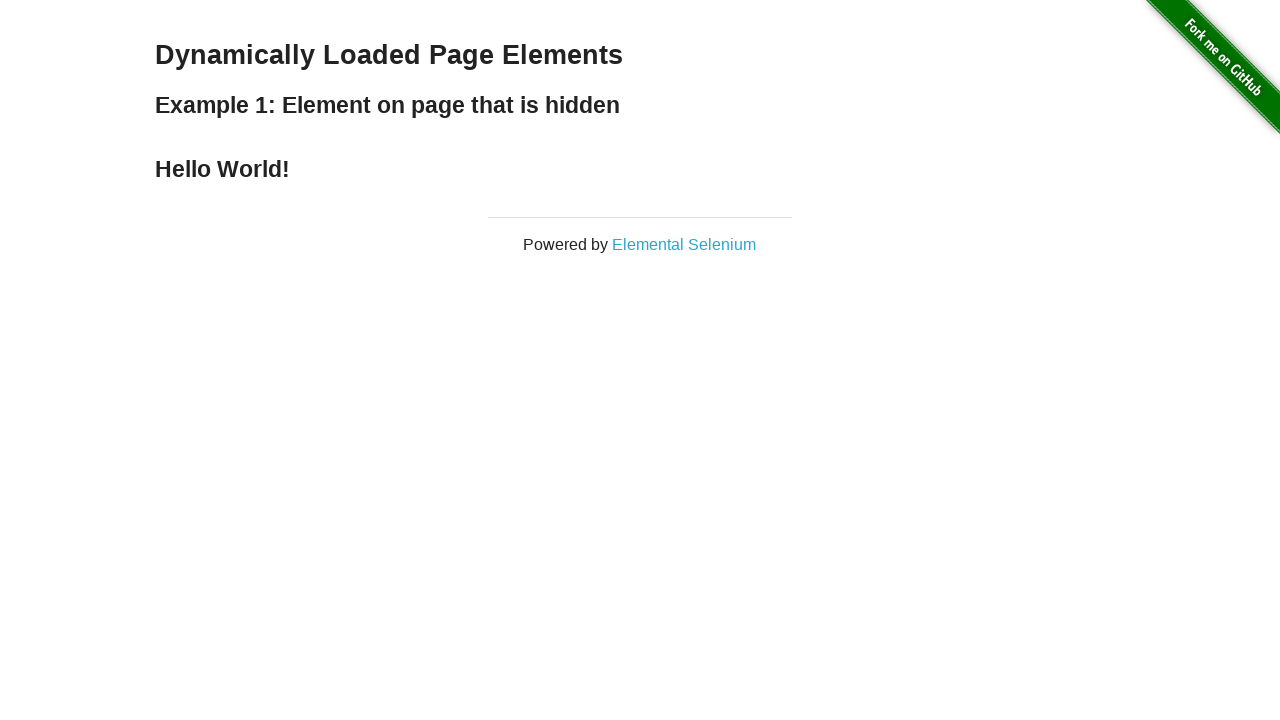